Tests NHS jobs search with invalid characters to verify that the "No result found" message appears correctly

Starting URL: https://www.jobs.nhs.uk/candidate/search

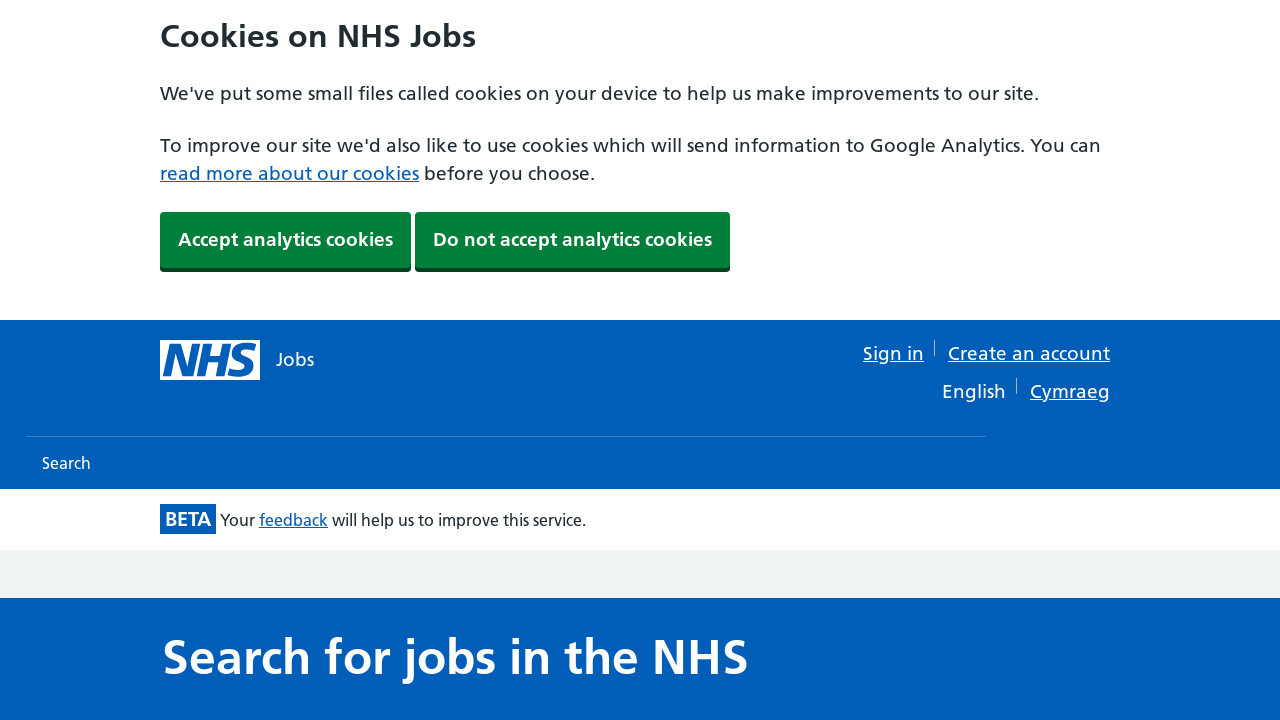

Filled job title search field with invalid characters '!@#$' on #keyword
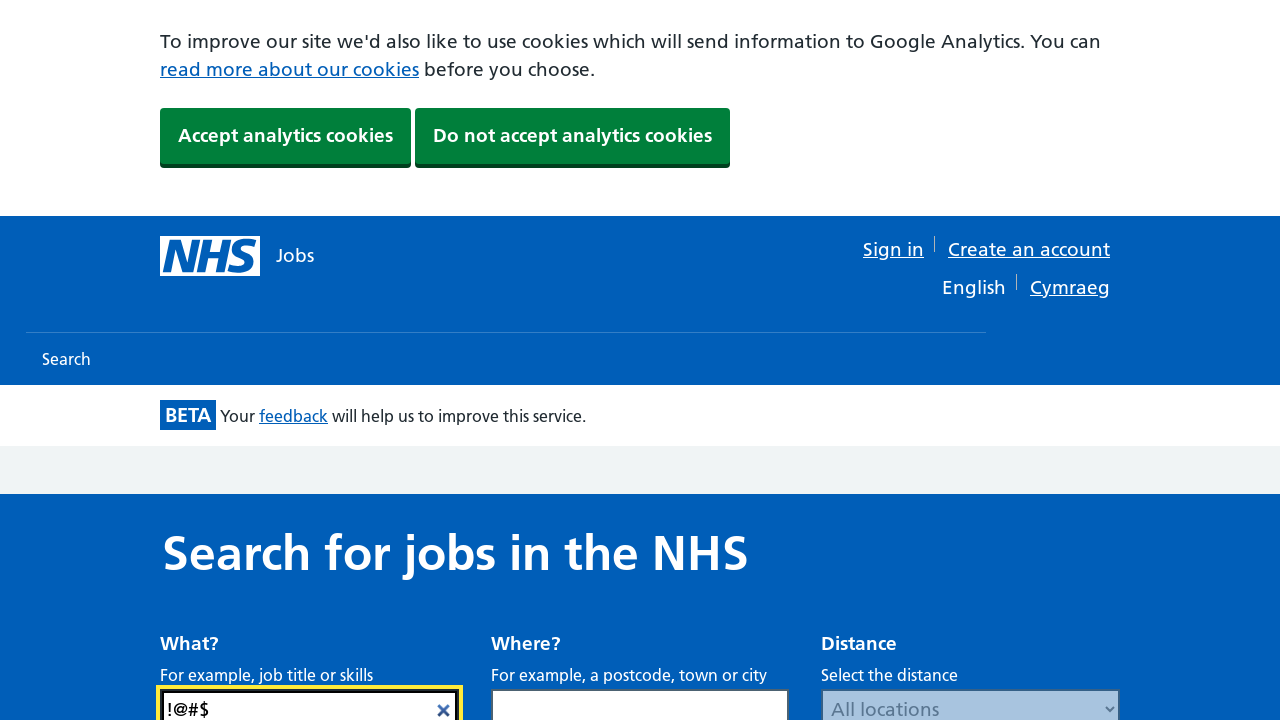

Clicked search button to search for invalid job title at (1072, 360) on #search
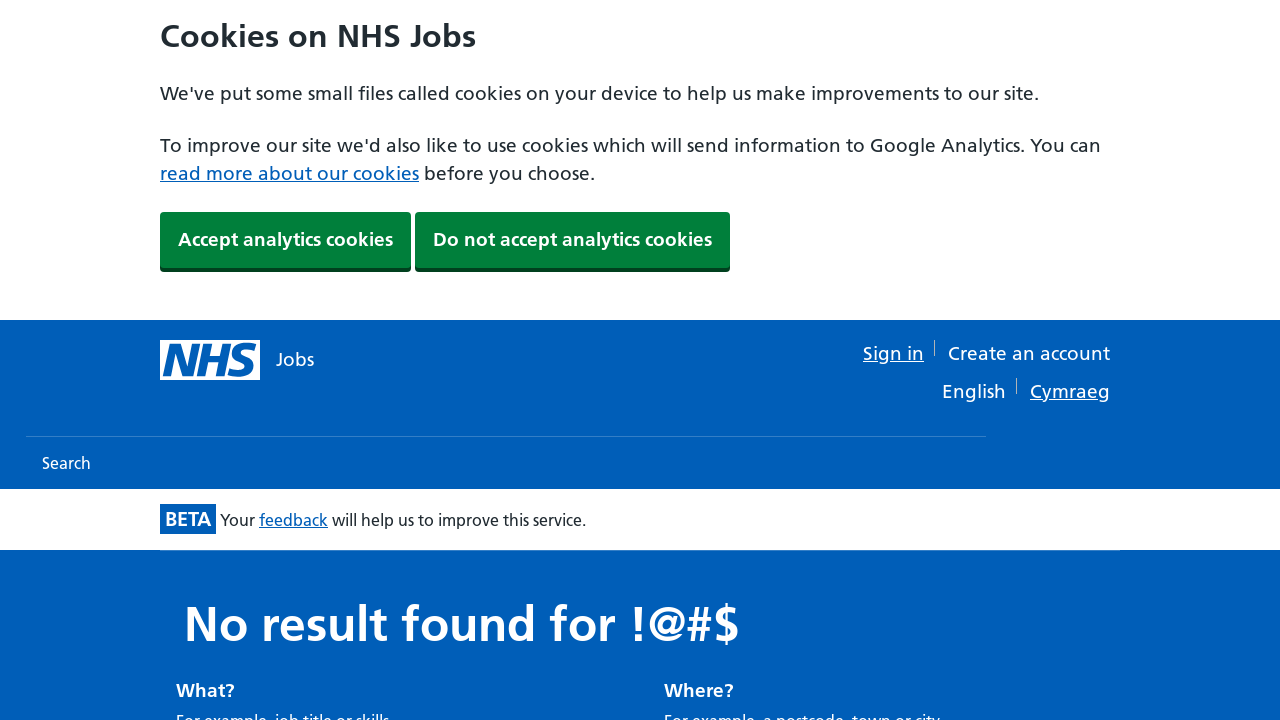

Verified 'No result found' message appeared after searching with invalid characters
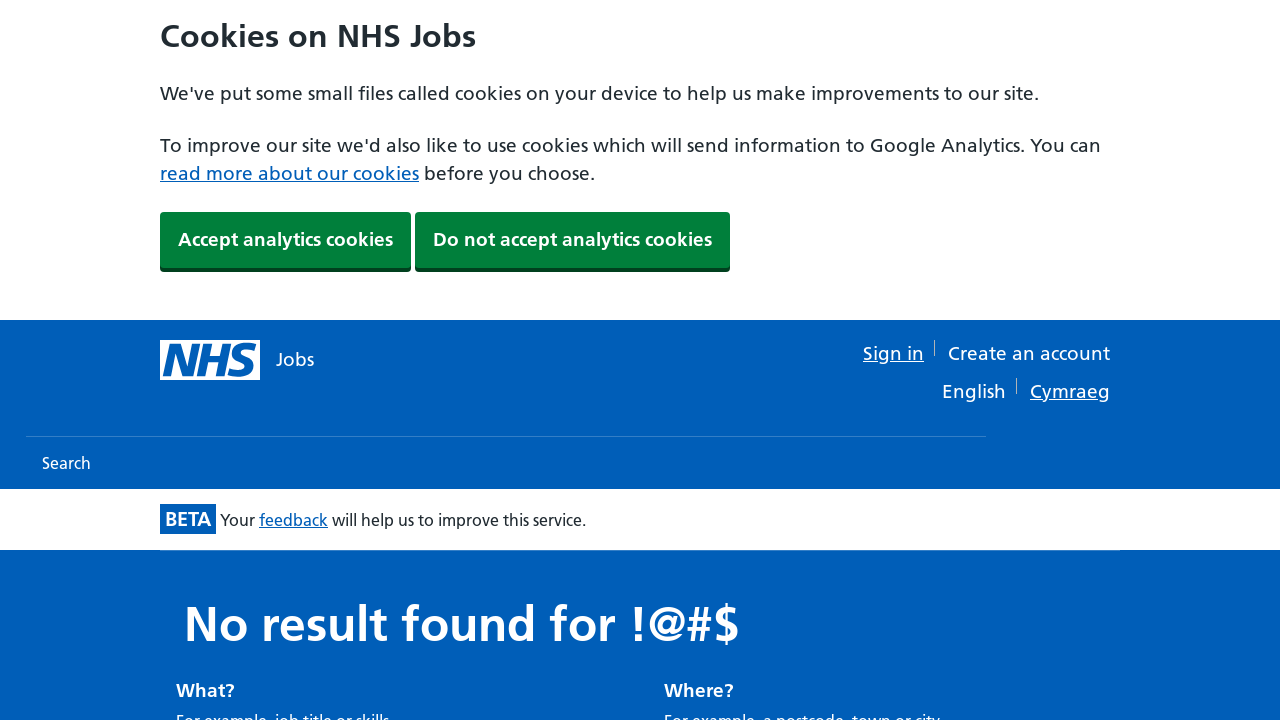

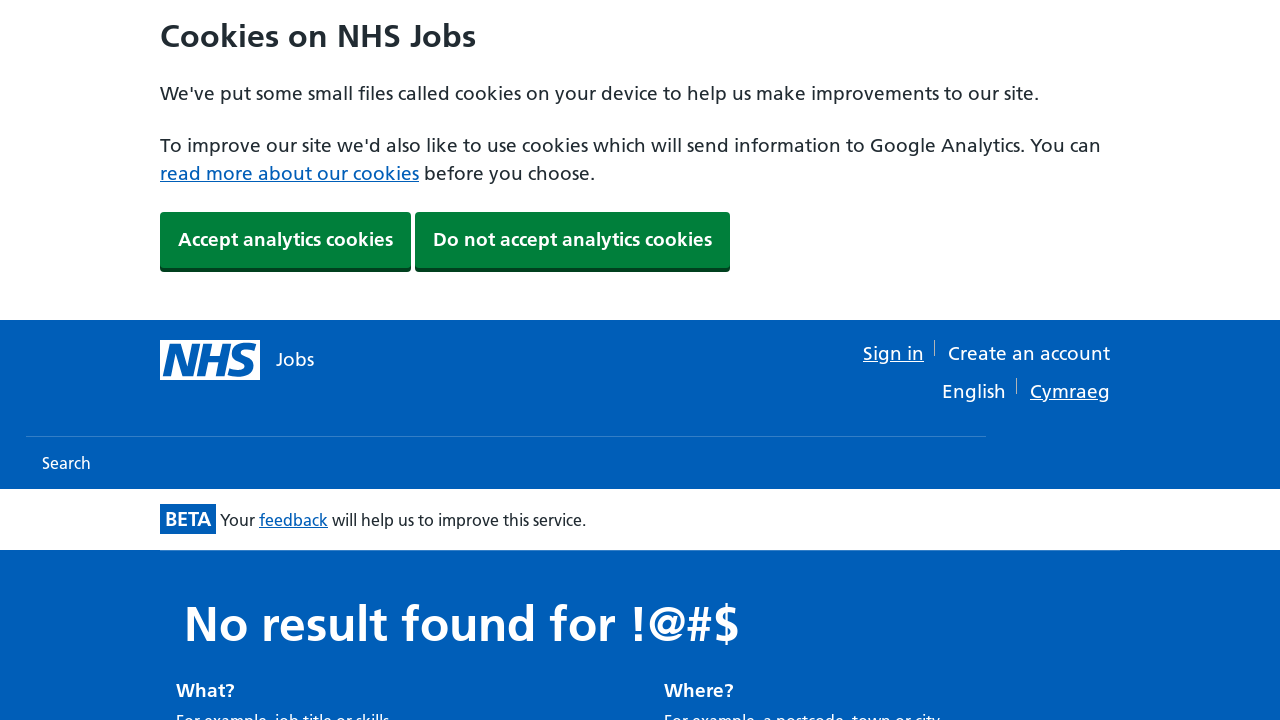